Tests double-click functionality by entering text in an input field and double-clicking a copy button

Starting URL: https://testautomationpractice.blogspot.com/

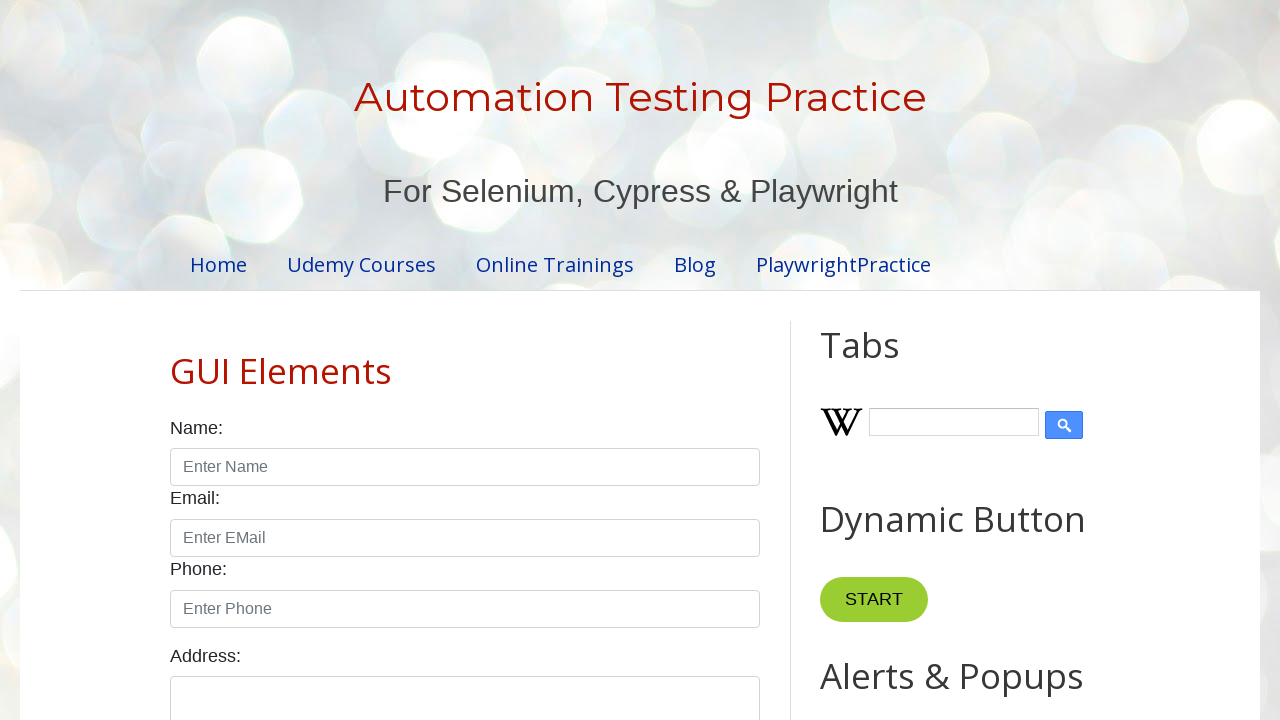

Cleared the input field on xpath=//input[@id='field1']
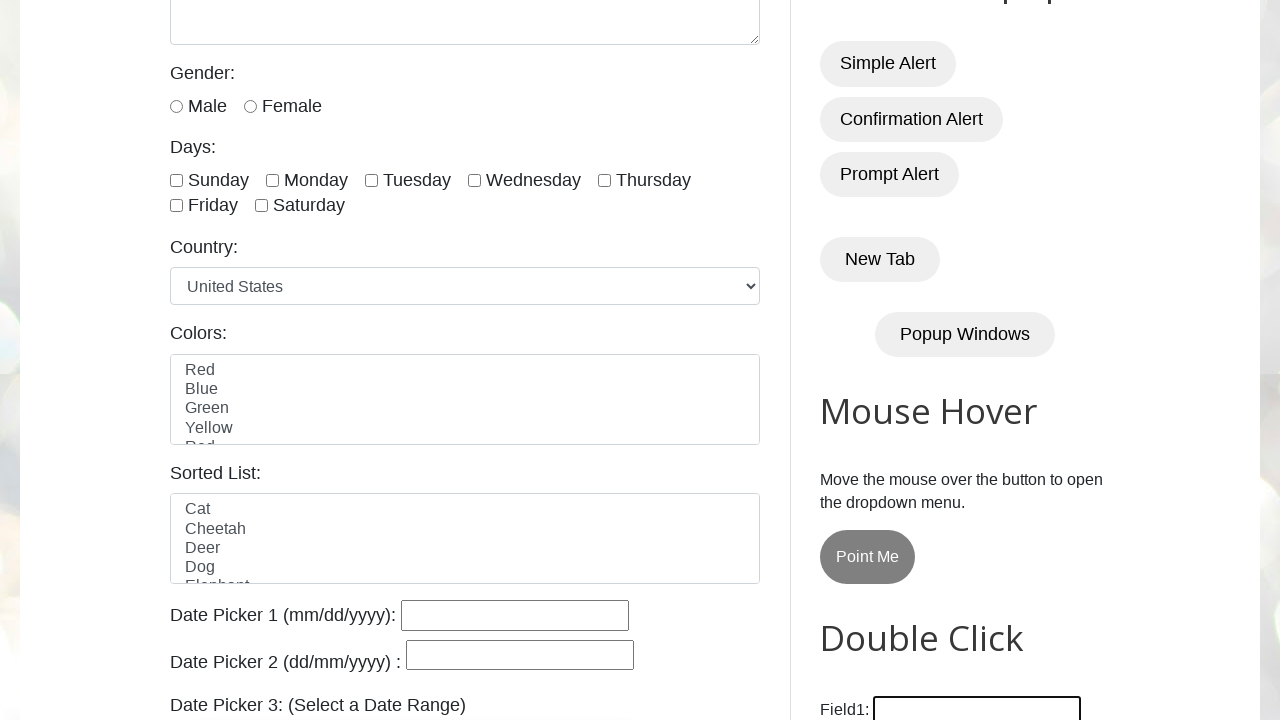

Filled input field with 'Welcome 1' on xpath=//input[@id='field1']
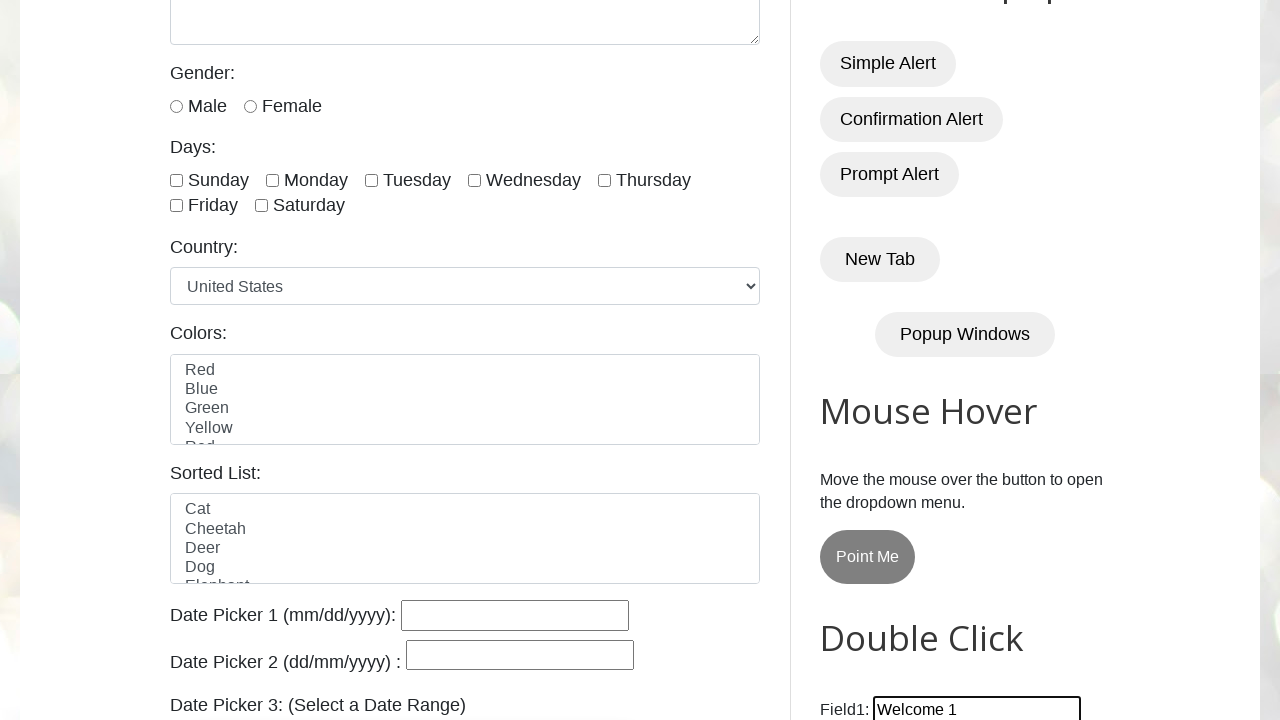

Double-clicked the 'Copy Text' button at (885, 360) on xpath=//button[normalize-space()='Copy Text']
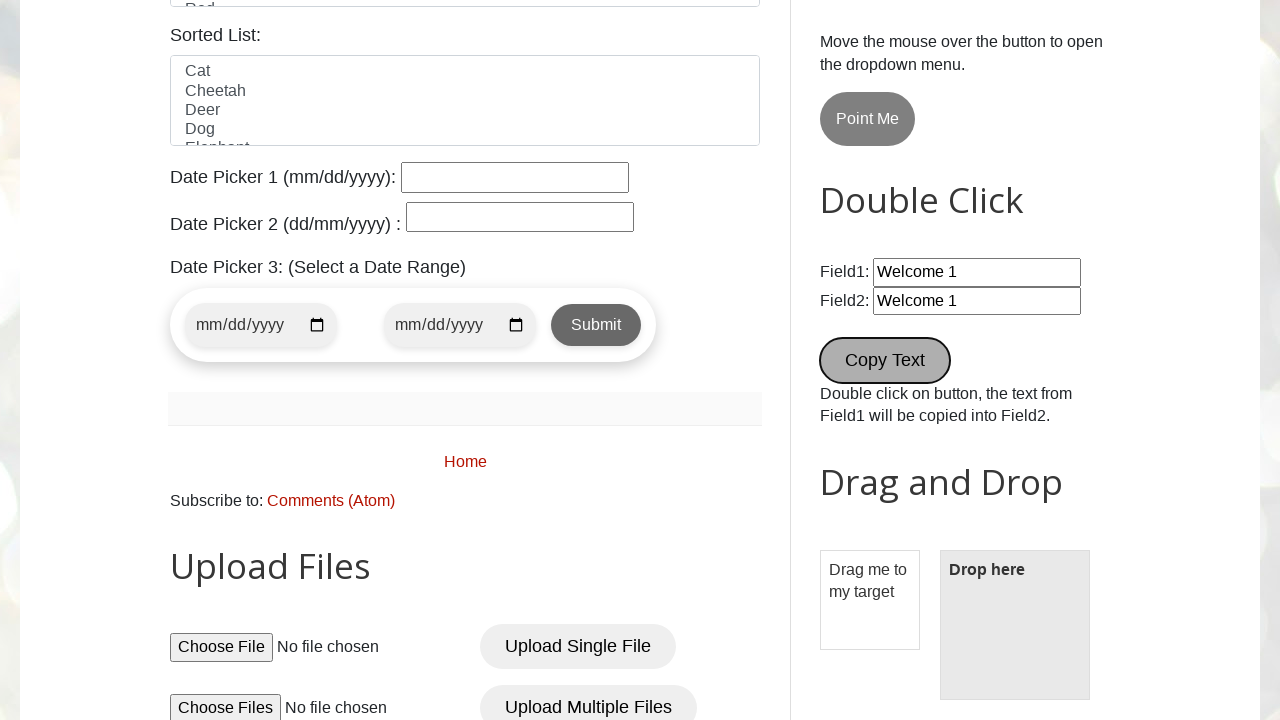

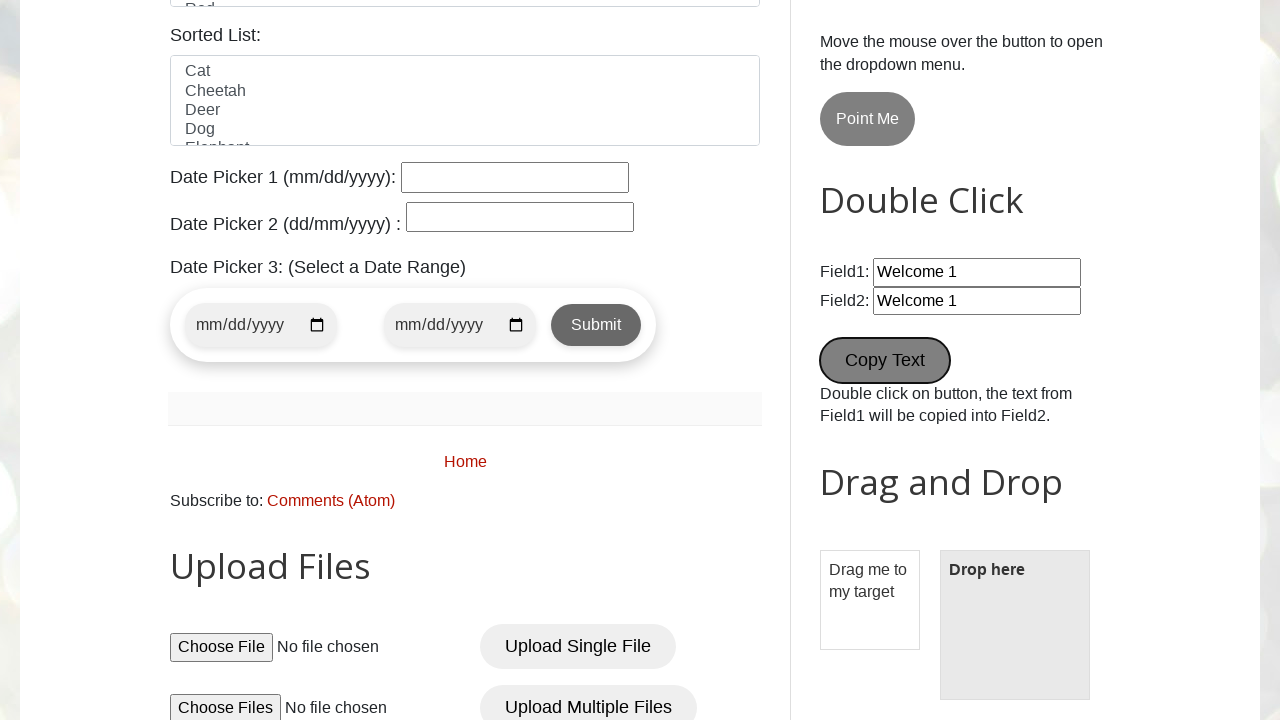